Navigates to an inputs page, clicks the Home navigation link, and verifies the page title changes to "Practice"

Starting URL: https://practice.cydeo.com/inputs

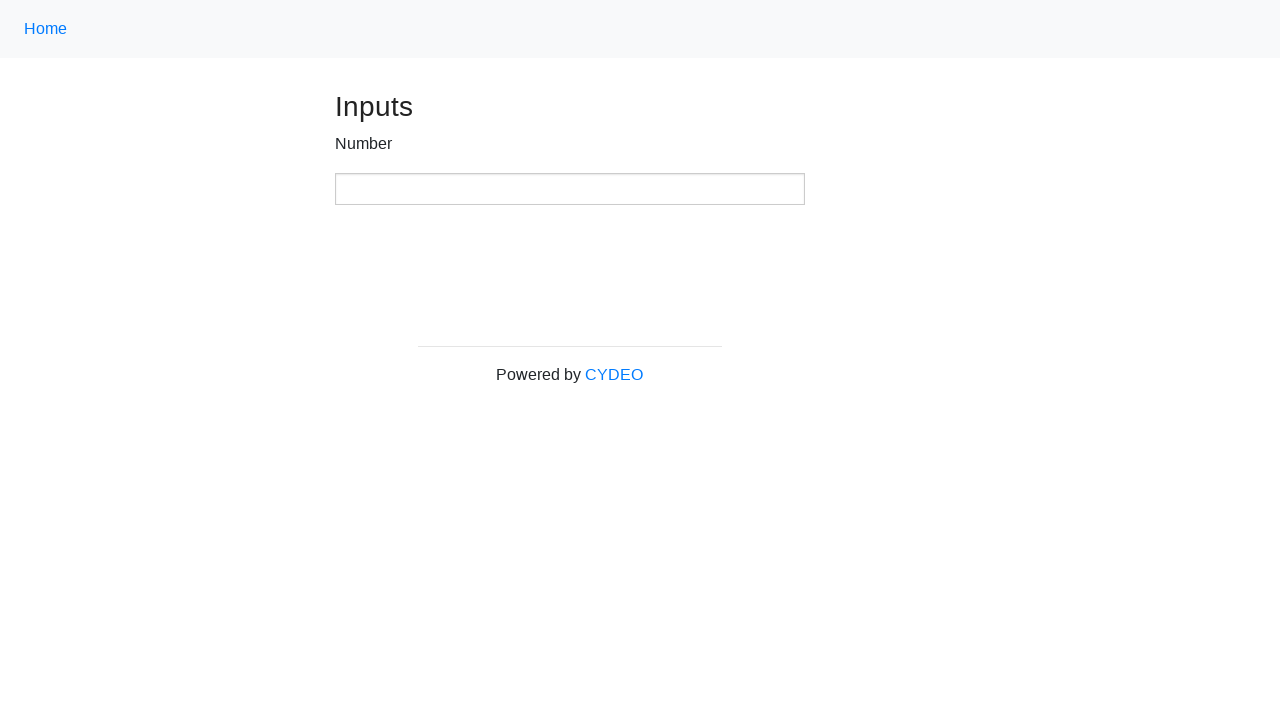

Clicked the Home navigation link at (46, 29) on a.nav-link
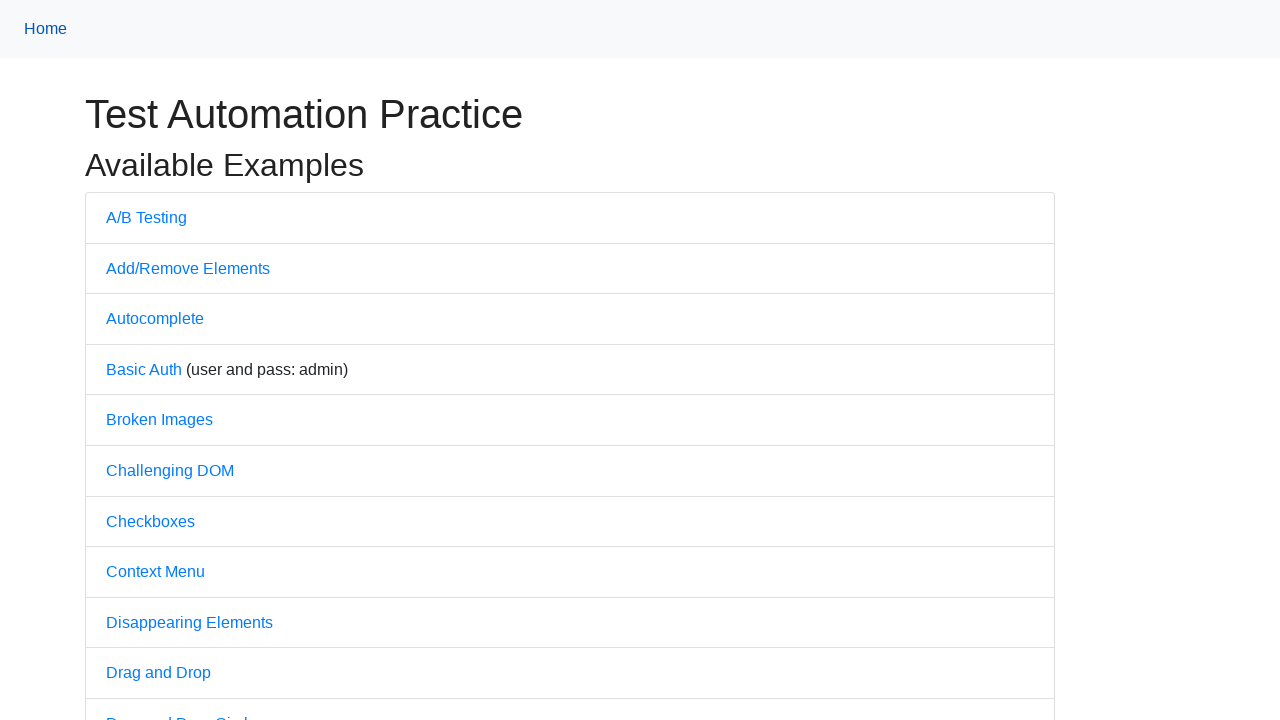

Waited for page to load (networkidle)
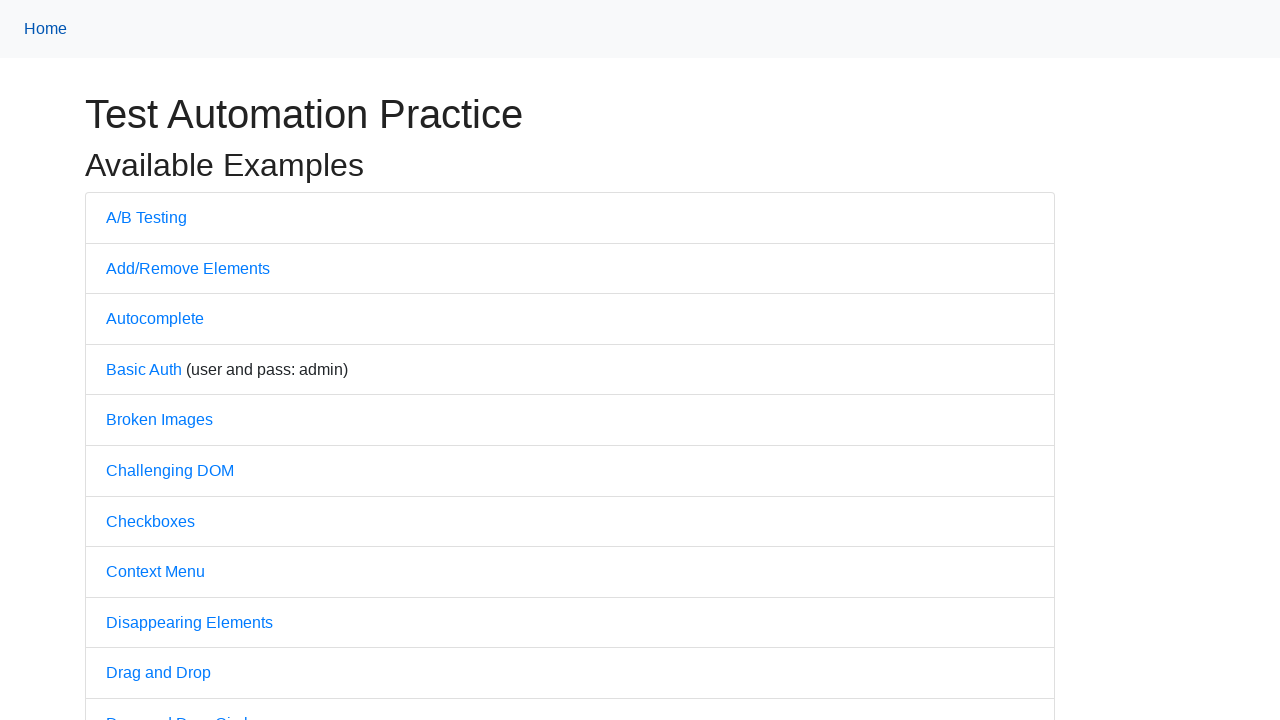

Verified page title is 'Practice'
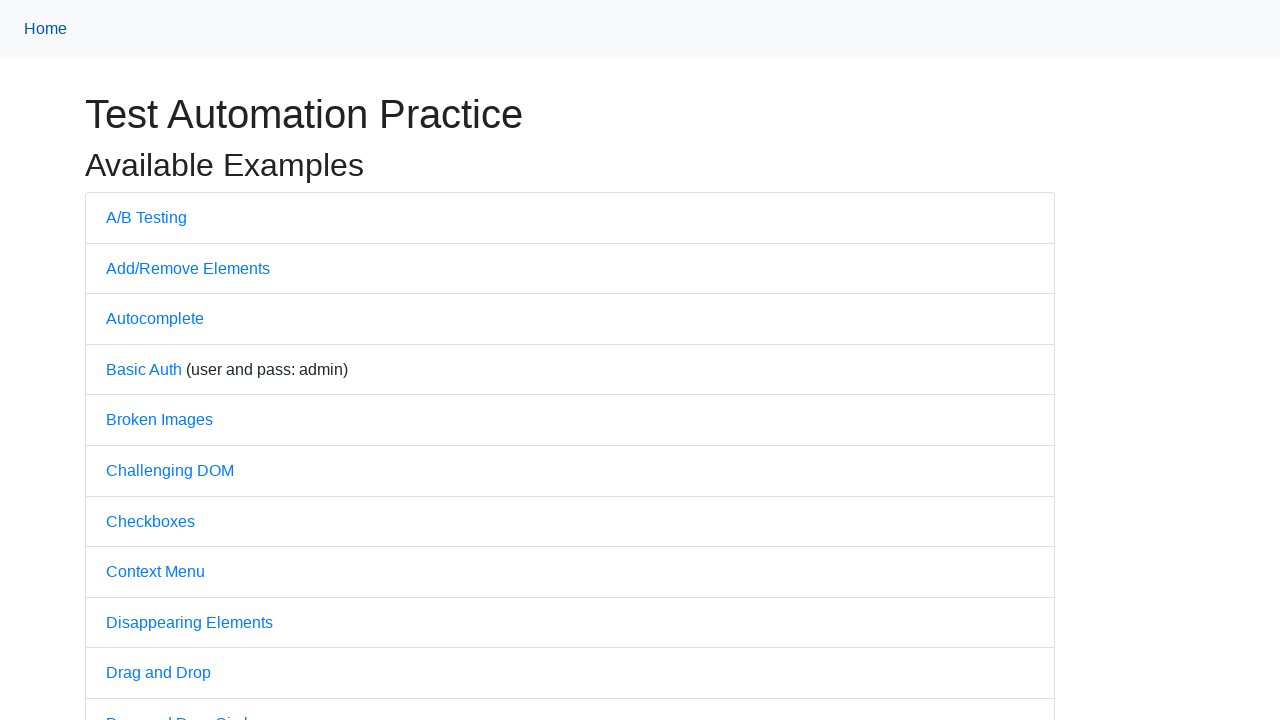

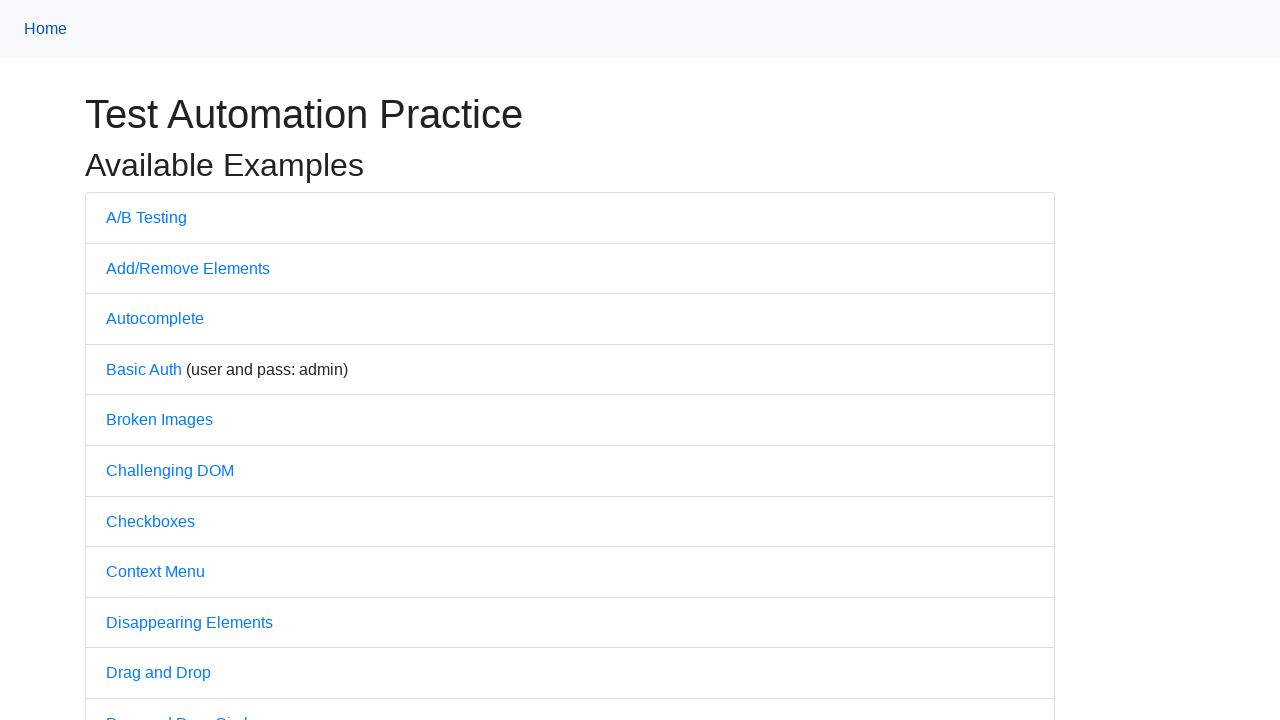